Navigates to a Maven repository page and tests browser navigation methods (refresh, back, forward)

Starting URL: https://mvnrepository.com/artifact/org.slf4j/slf4j-simple/1.7.28

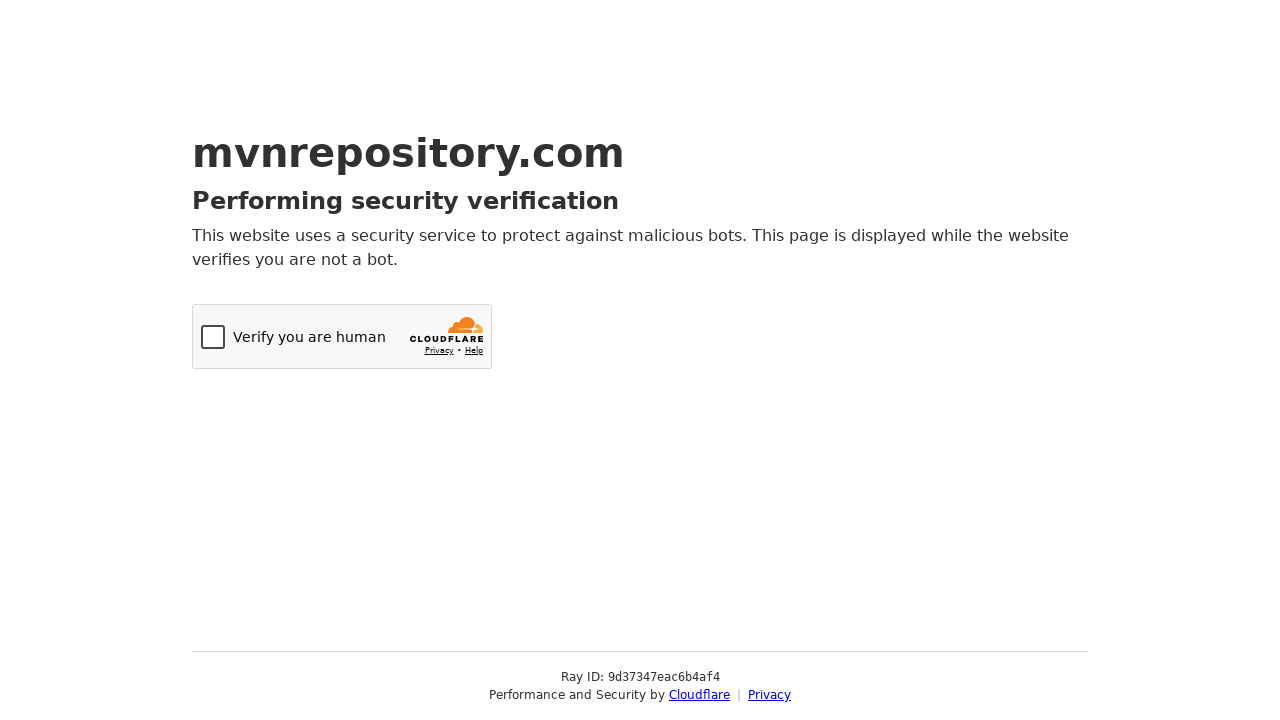

Retrieved page title
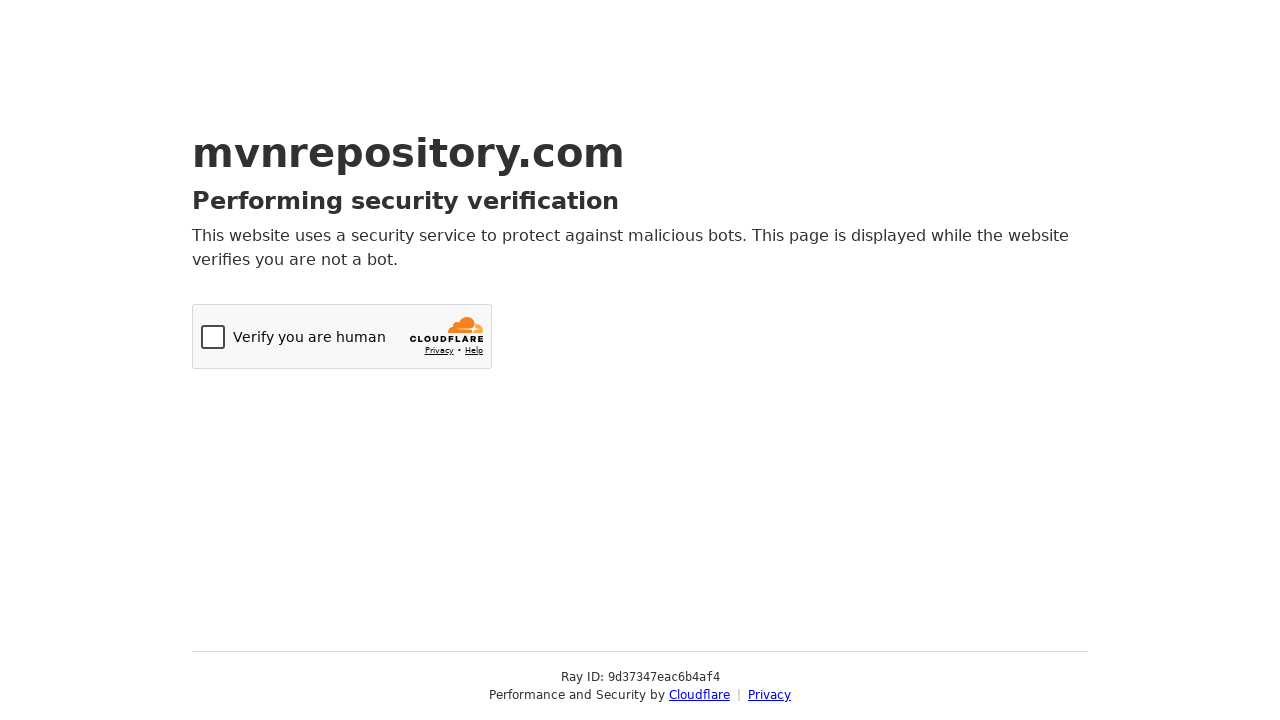

Retrieved current URL
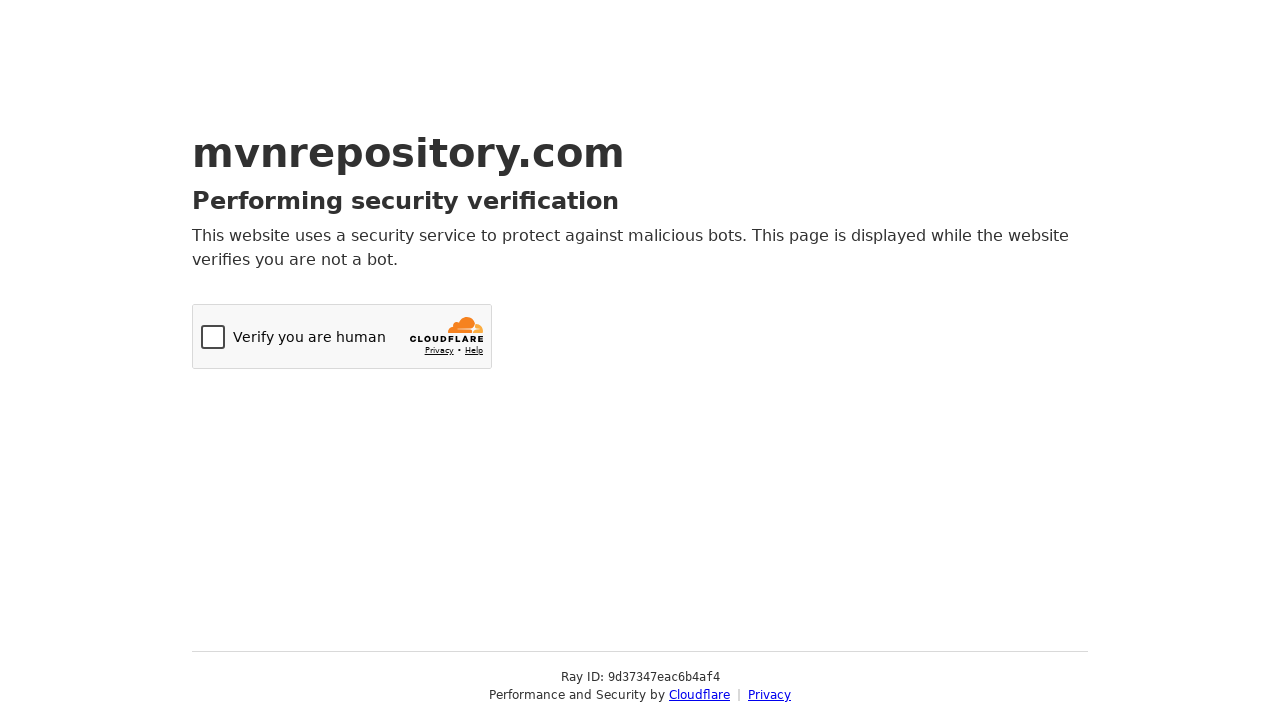

Retrieved page source content
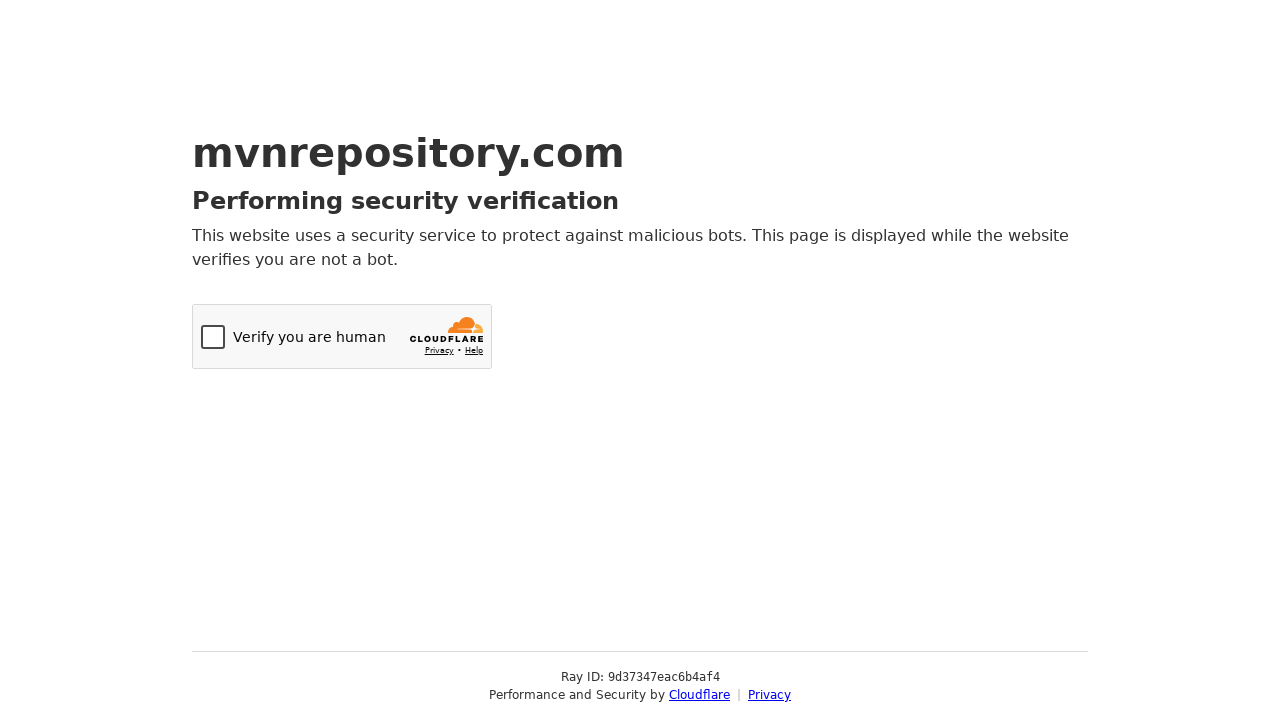

Refreshed the Maven repository page
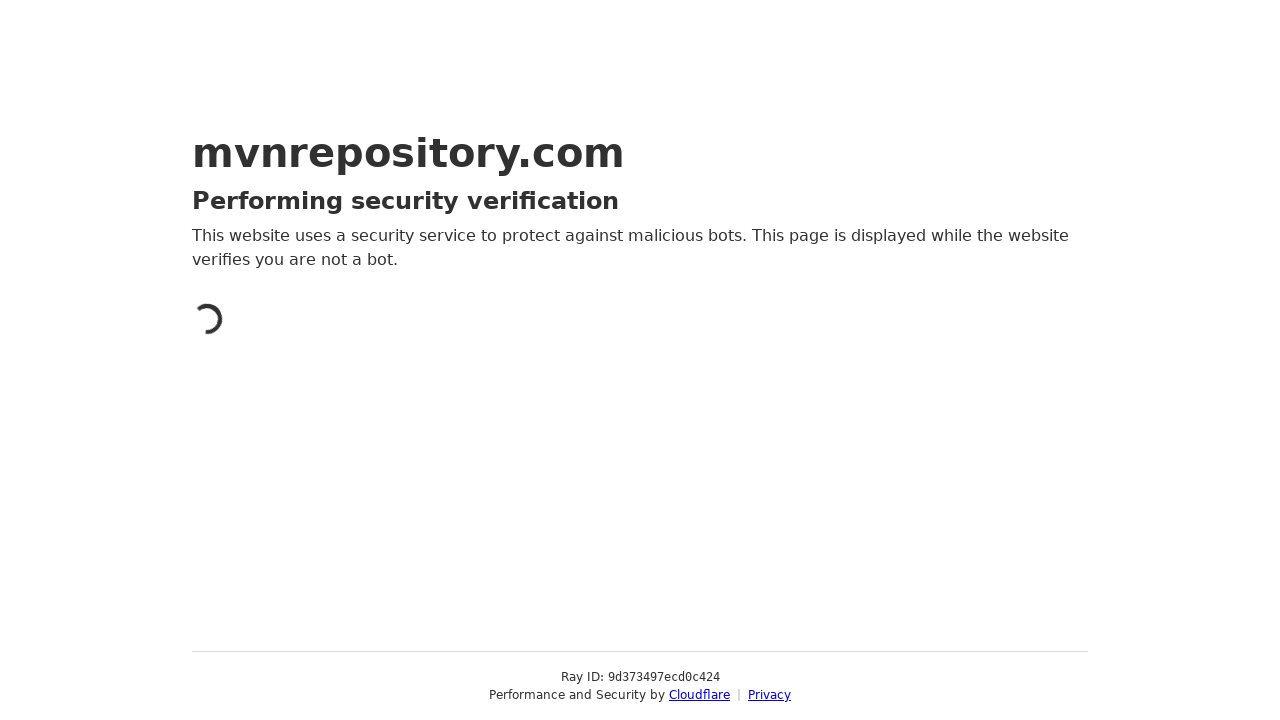

Navigated back in browser history
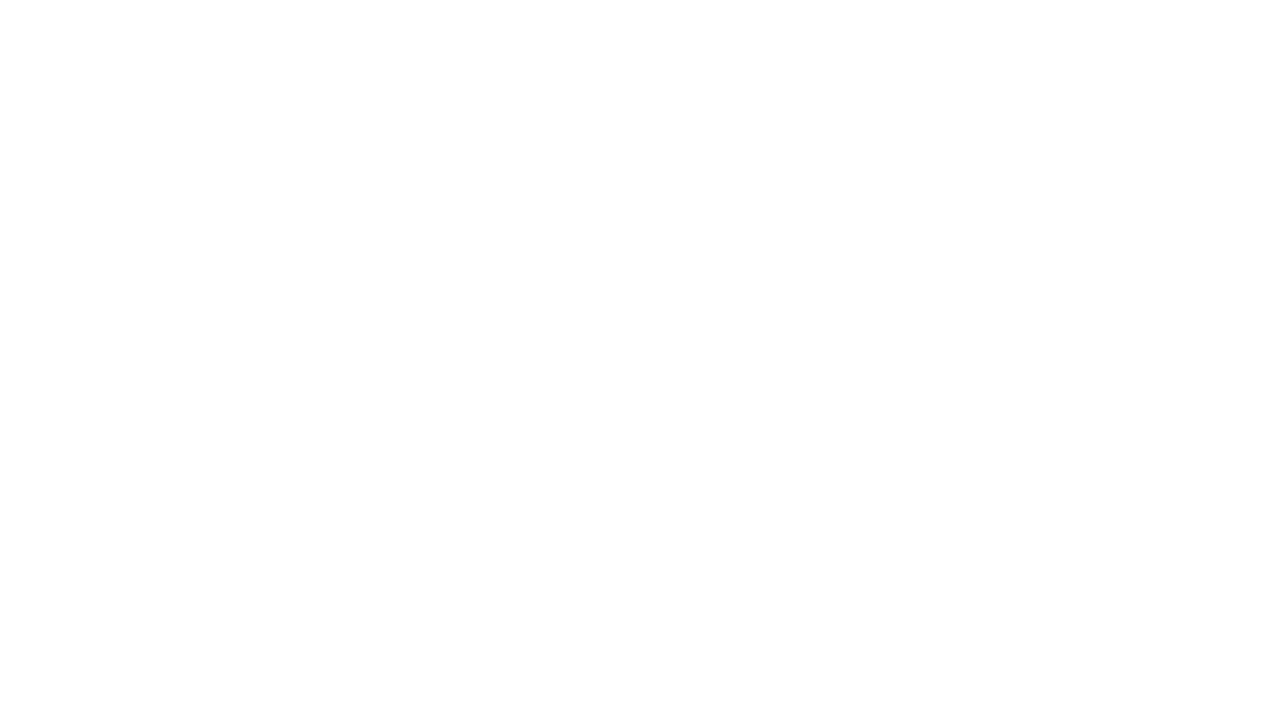

Navigated forward in browser history
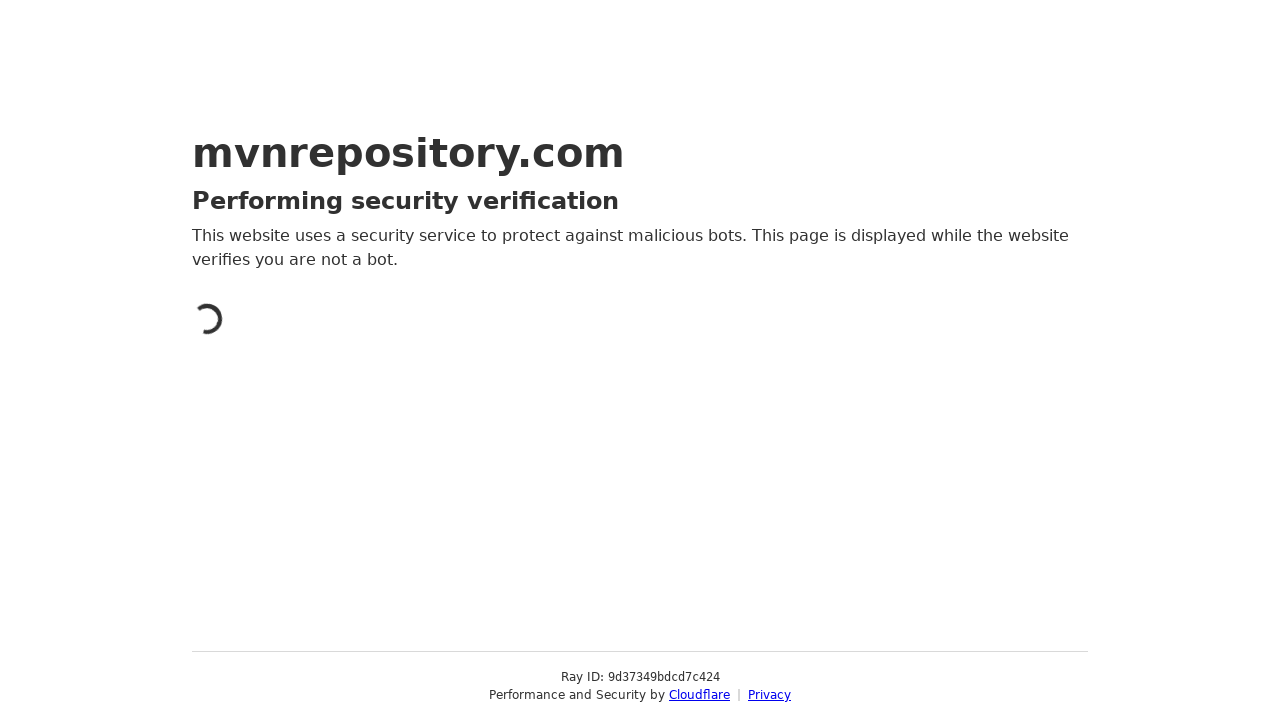

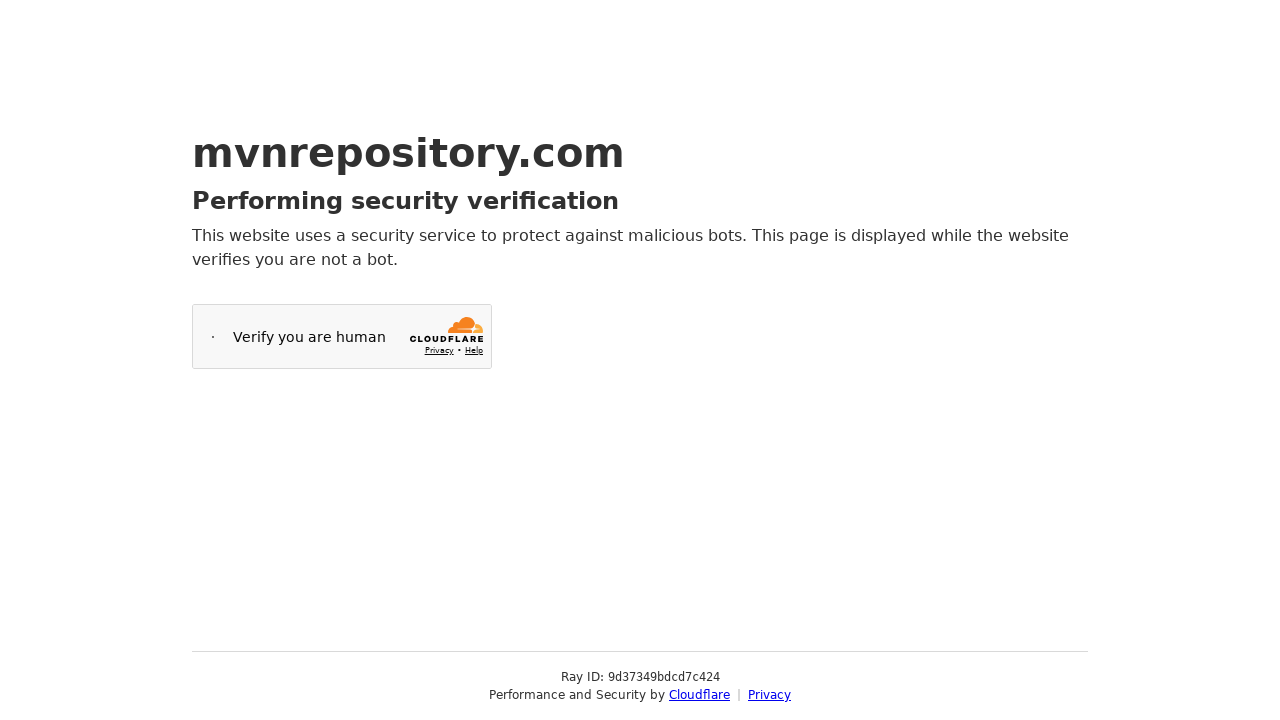